Tests mouse interaction by performing a right-click (context click) on an image element on a popup menu demo page

Starting URL: http://deluxe-menu.com/popup-mode-sample.html

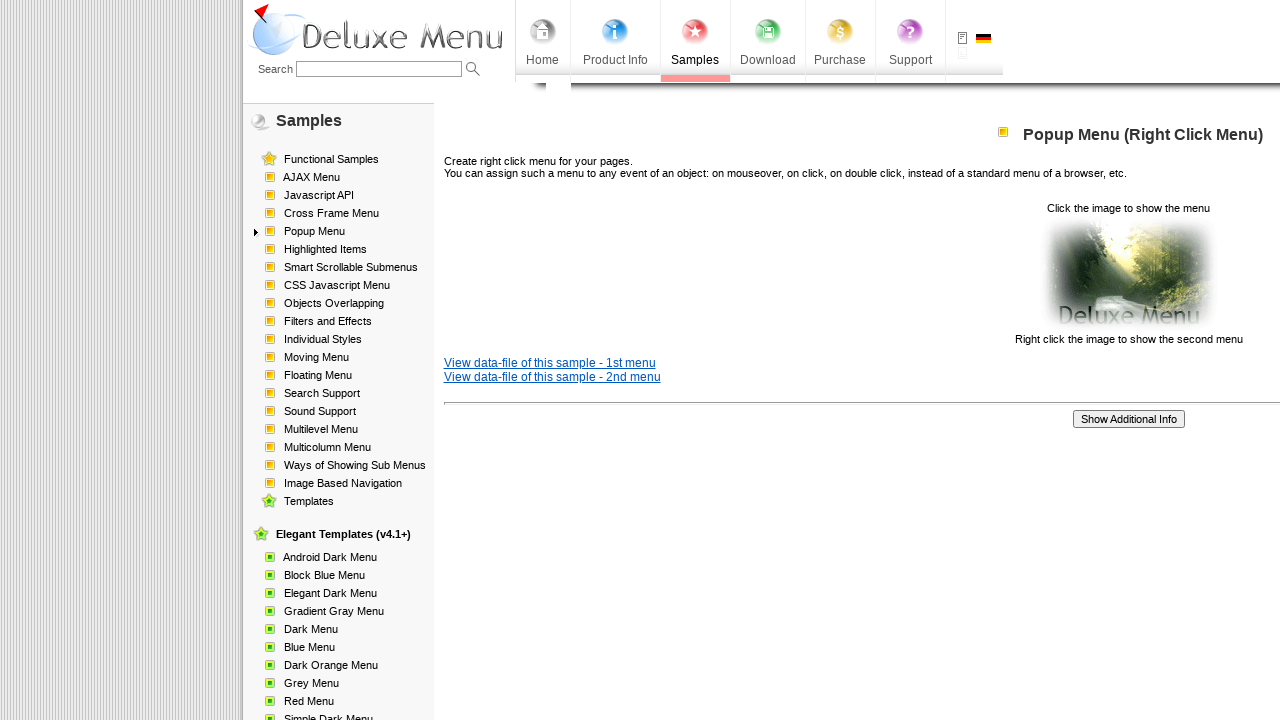

Image element became visible after waiting up to 30 seconds
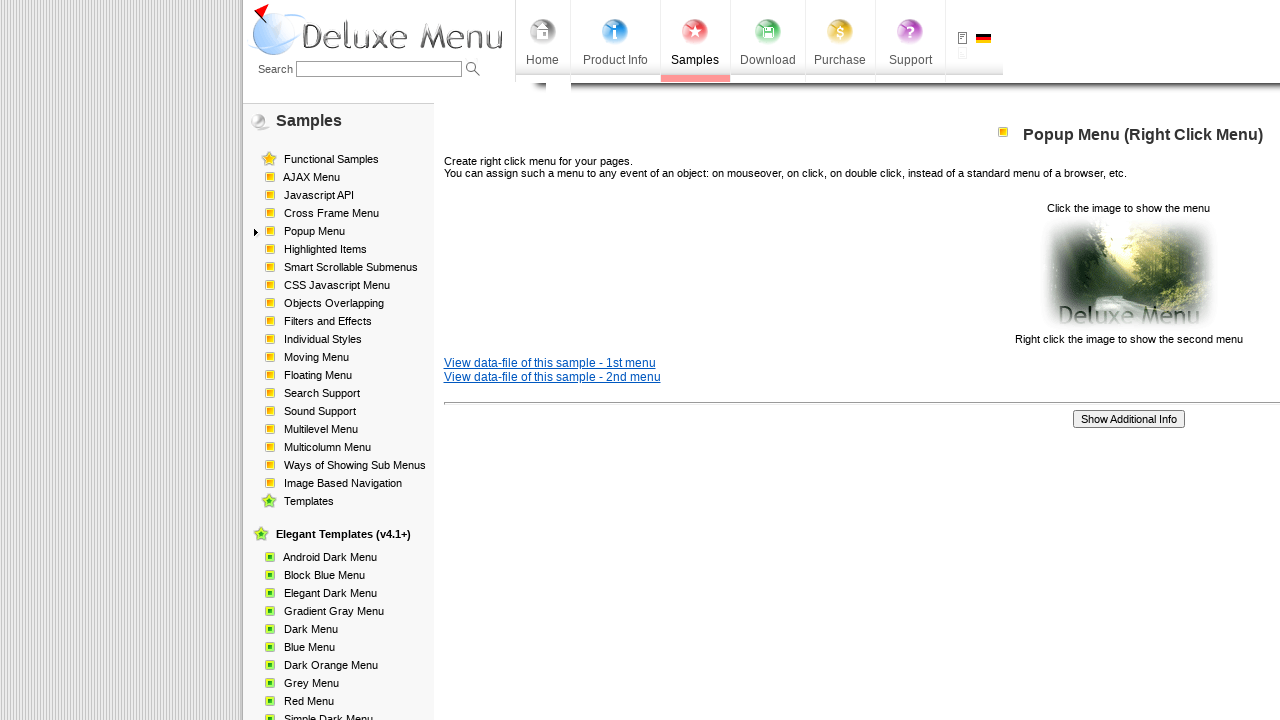

Performed right-click (context click) on the image element at (1128, 274) on xpath=//p[2]/img
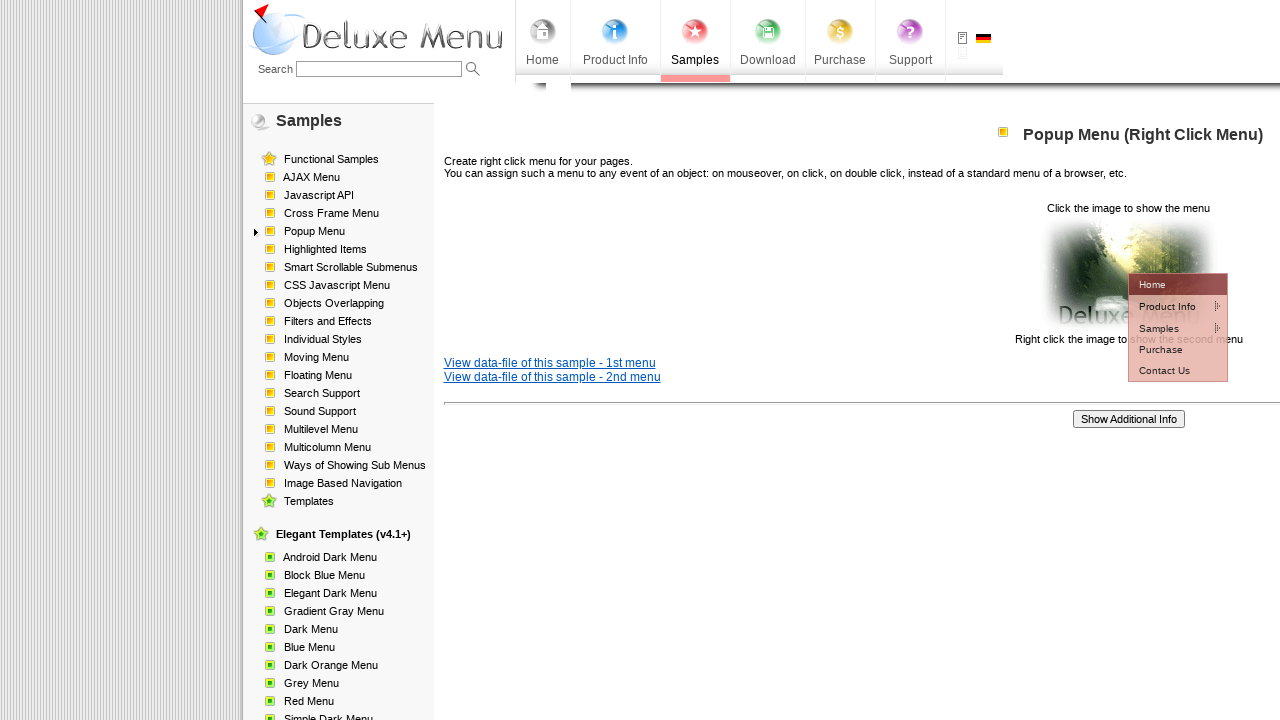

Waited 2 seconds to observe the context menu
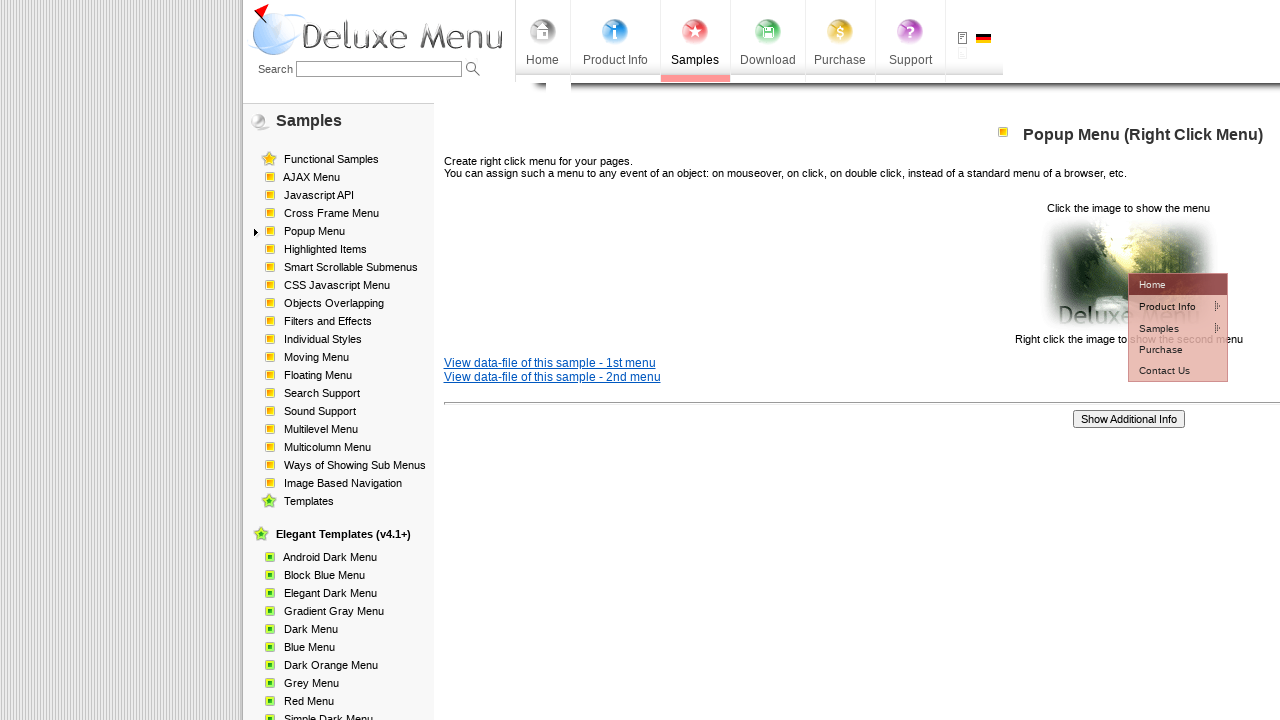

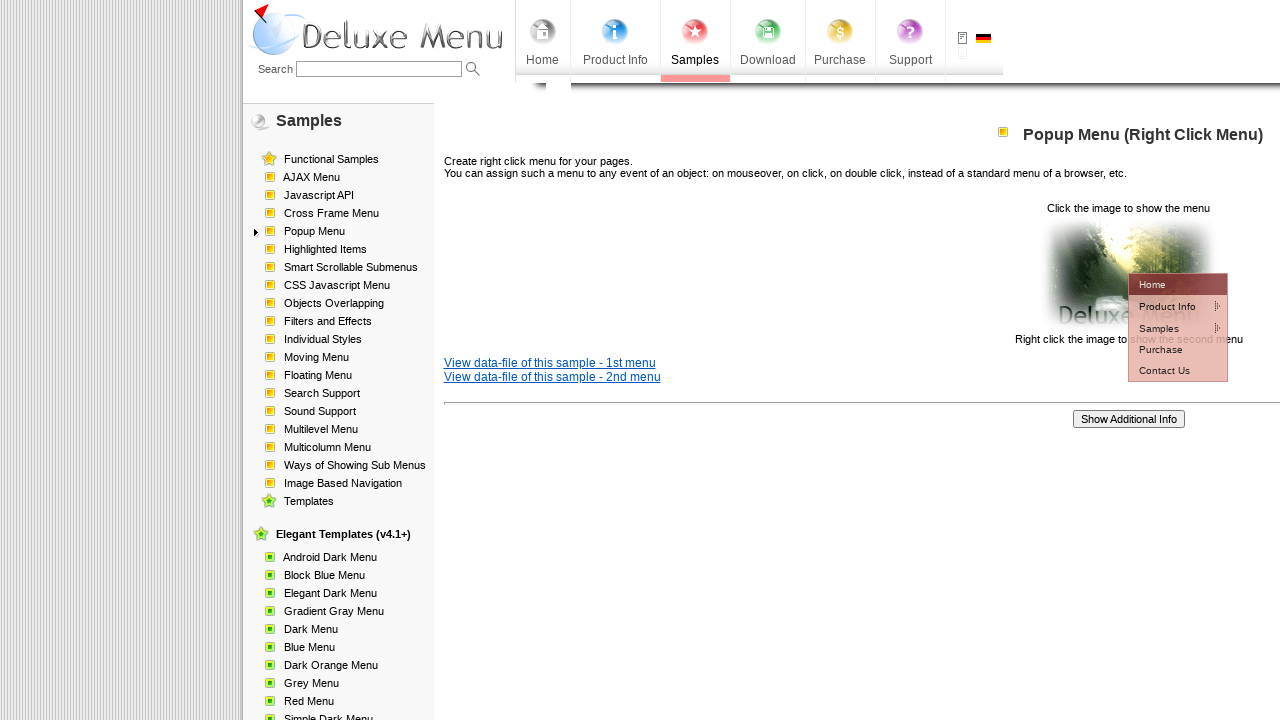